Opens the GoDaddy homepage and verifies the page loads successfully

Starting URL: https://www.godaddy.com/

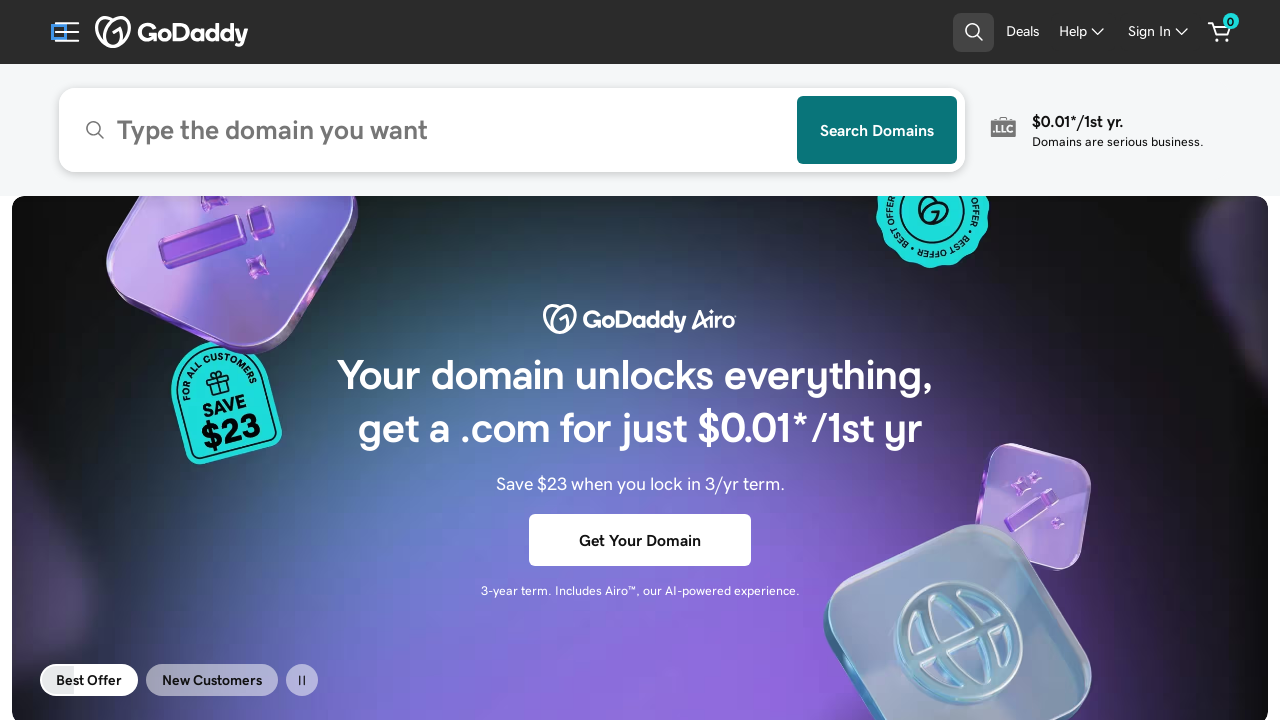

GoDaddy homepage loaded successfully
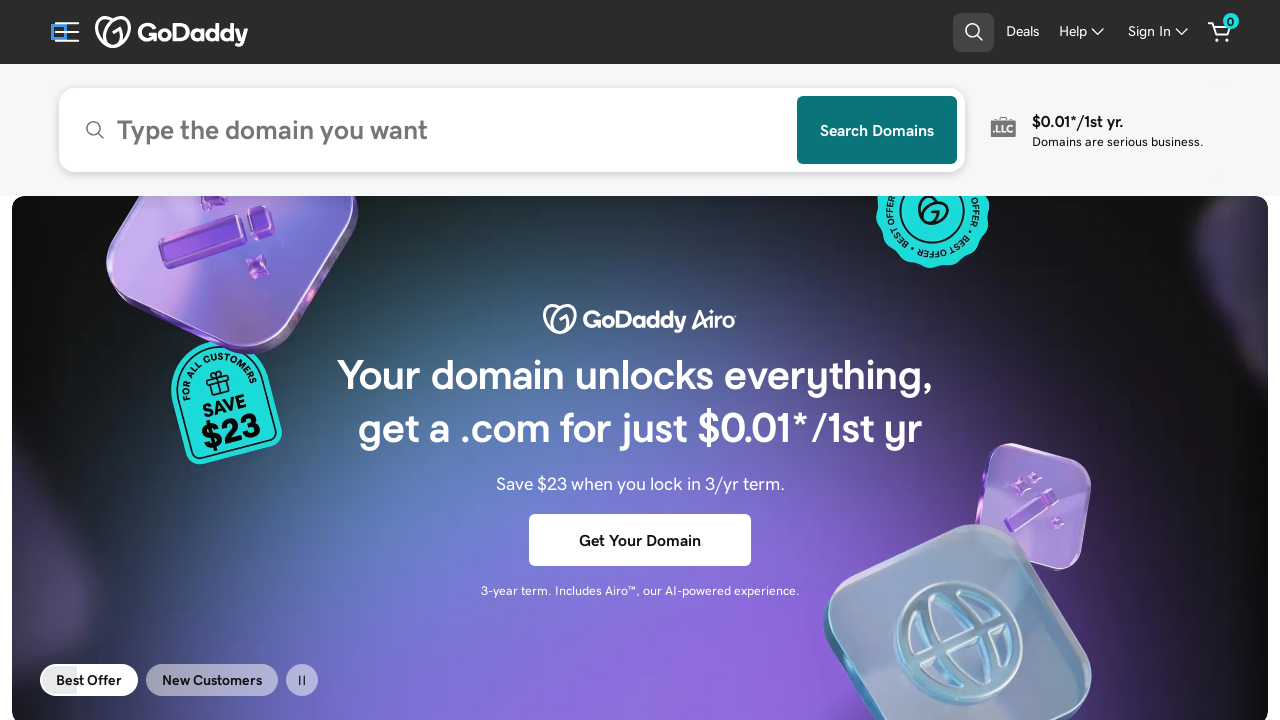

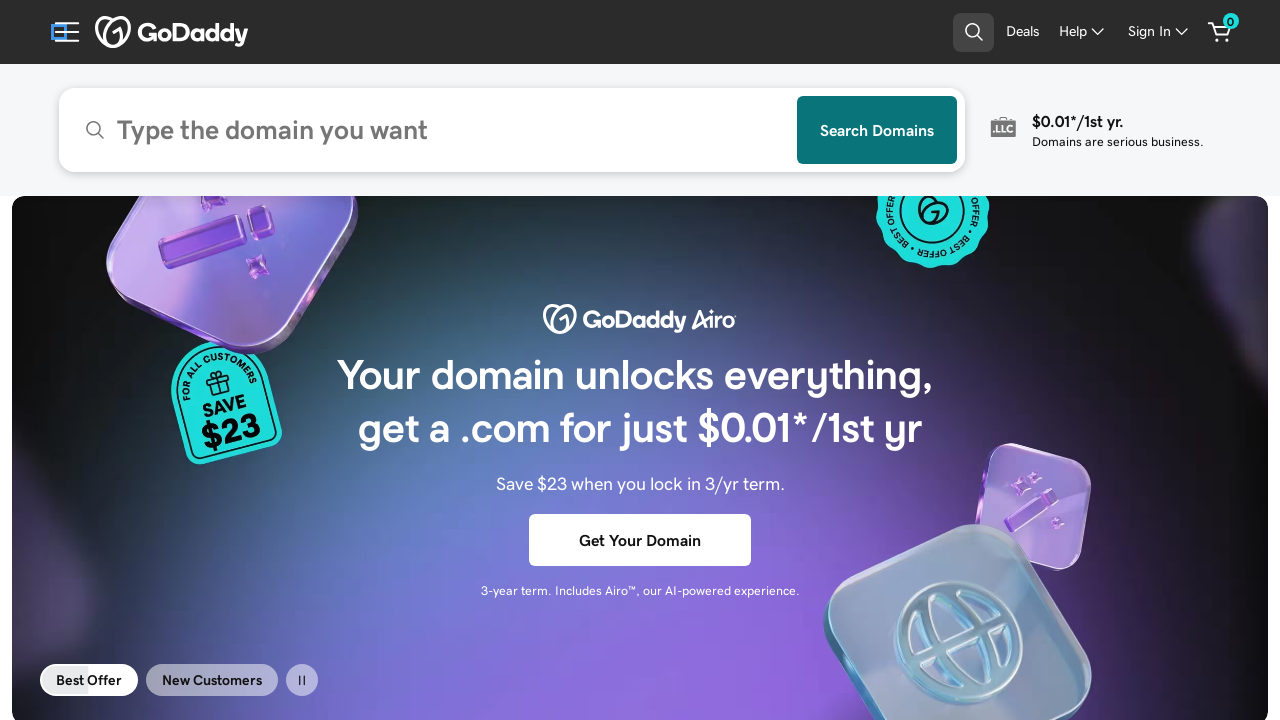